Tests CSDN search functionality by entering "京东" (JD.com) in the search input and submitting the search

Starting URL: https://www.csdn.net

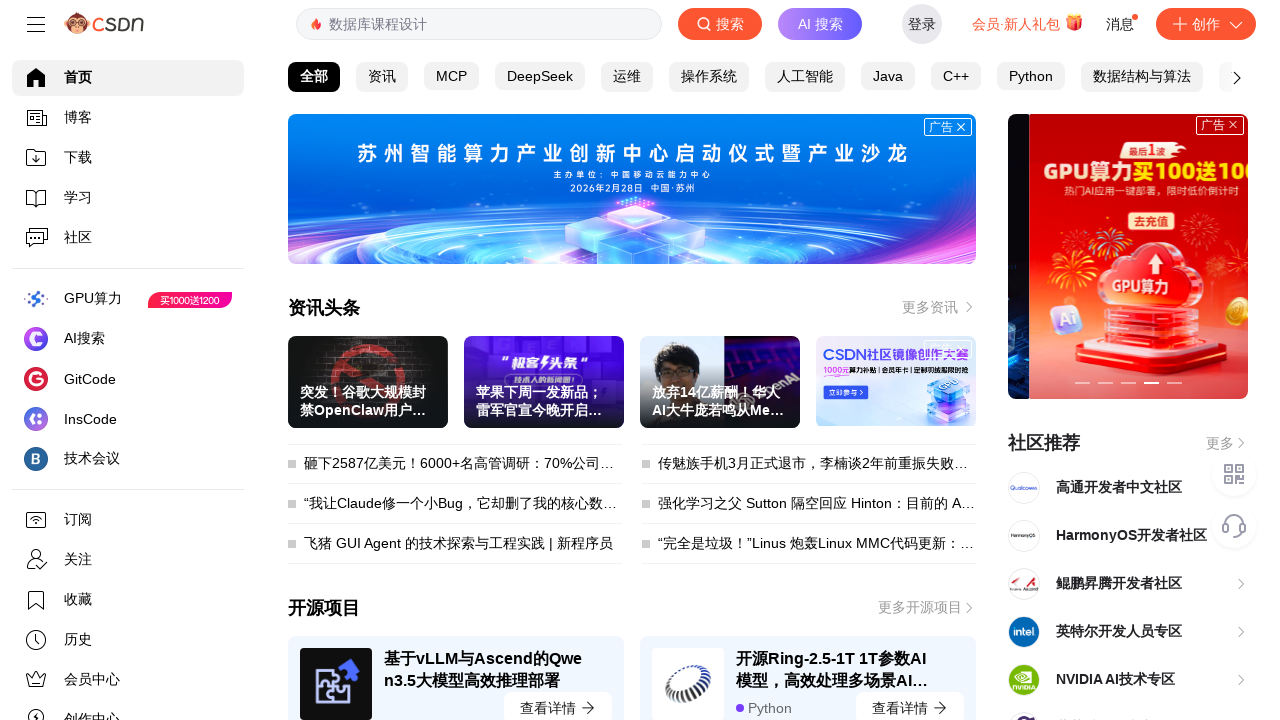

Filled search input with '京东' (JD.com) on //*[@id="toolbar-search-input"]
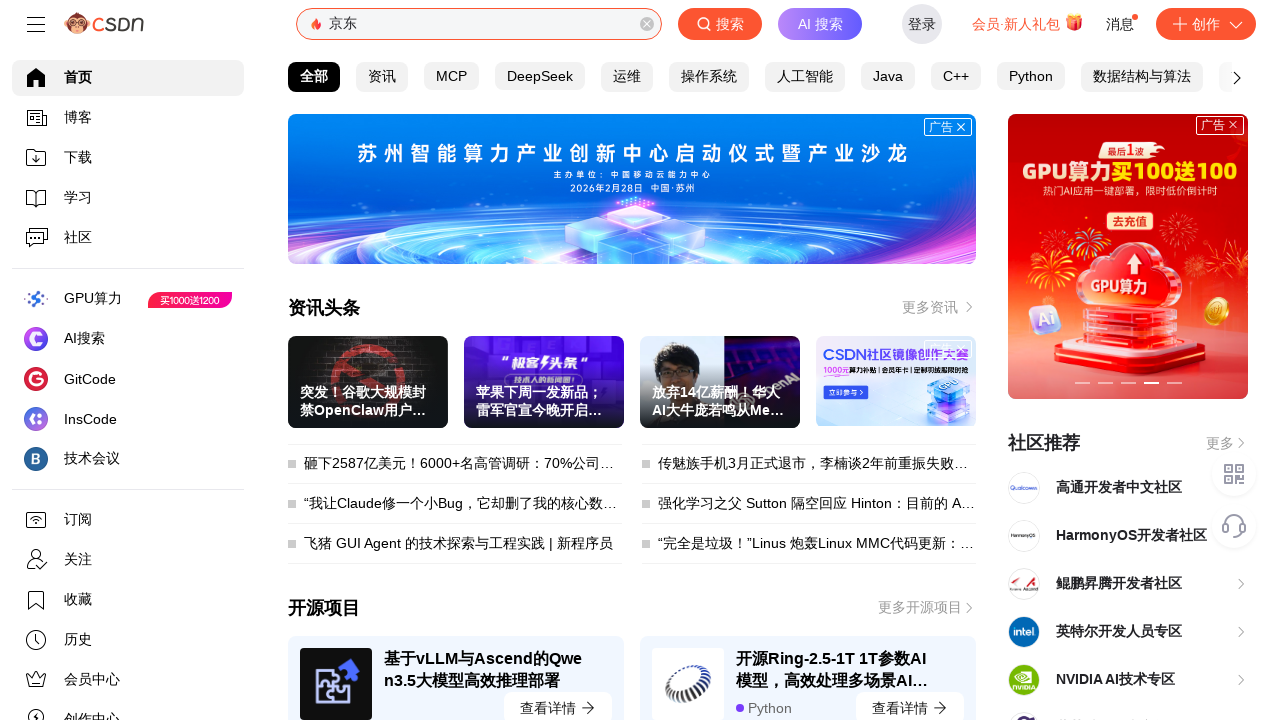

Clicked search button to submit the search at (720, 24) on xpath=//*[@id="toolbar-search-button"]
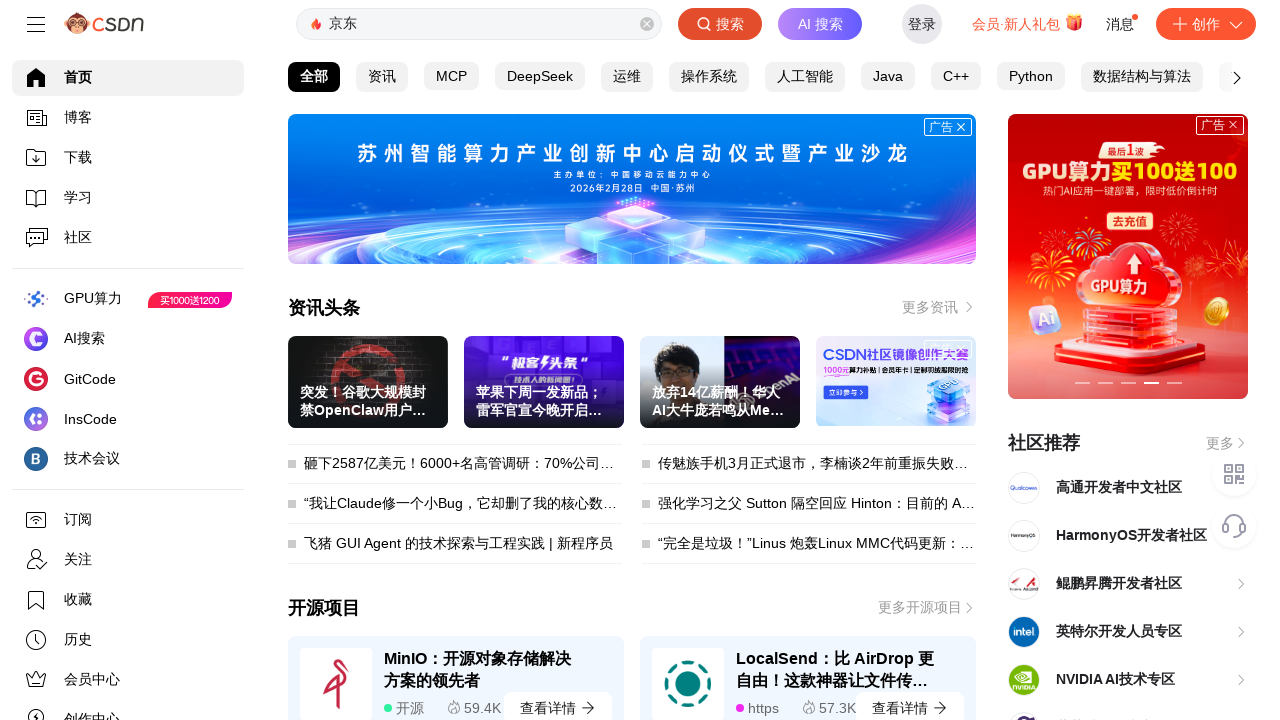

Search results loaded successfully
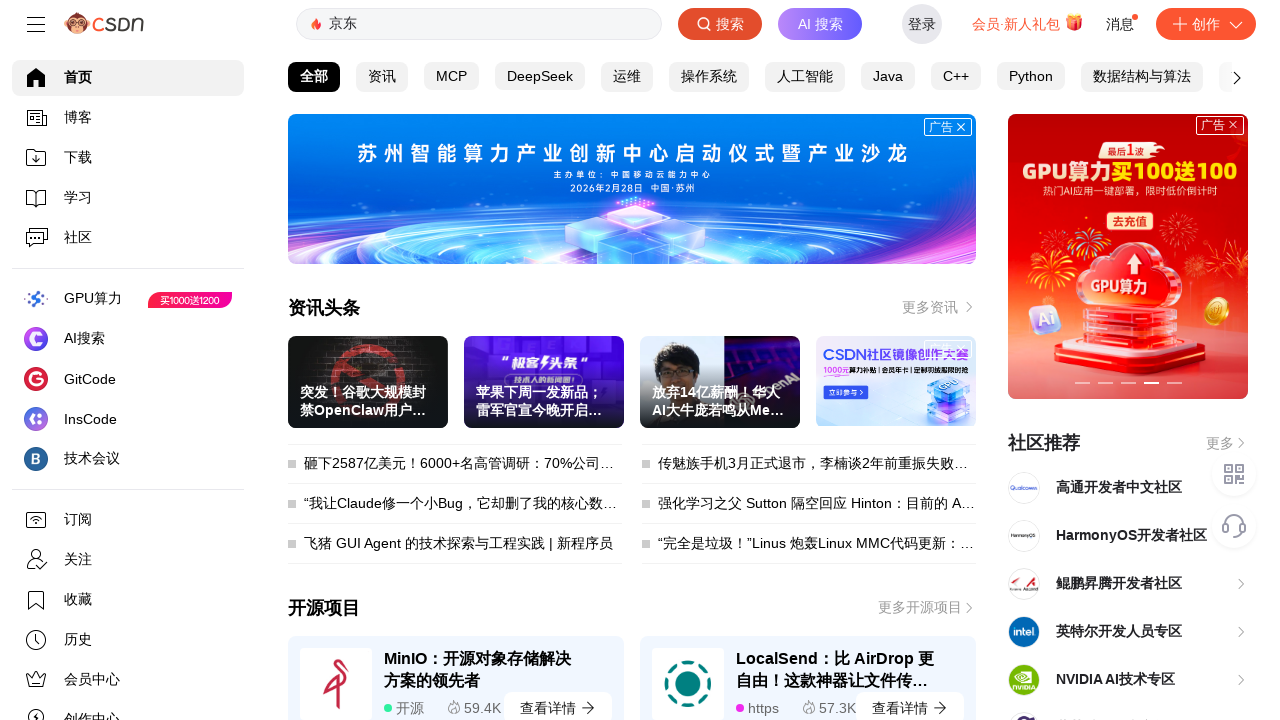

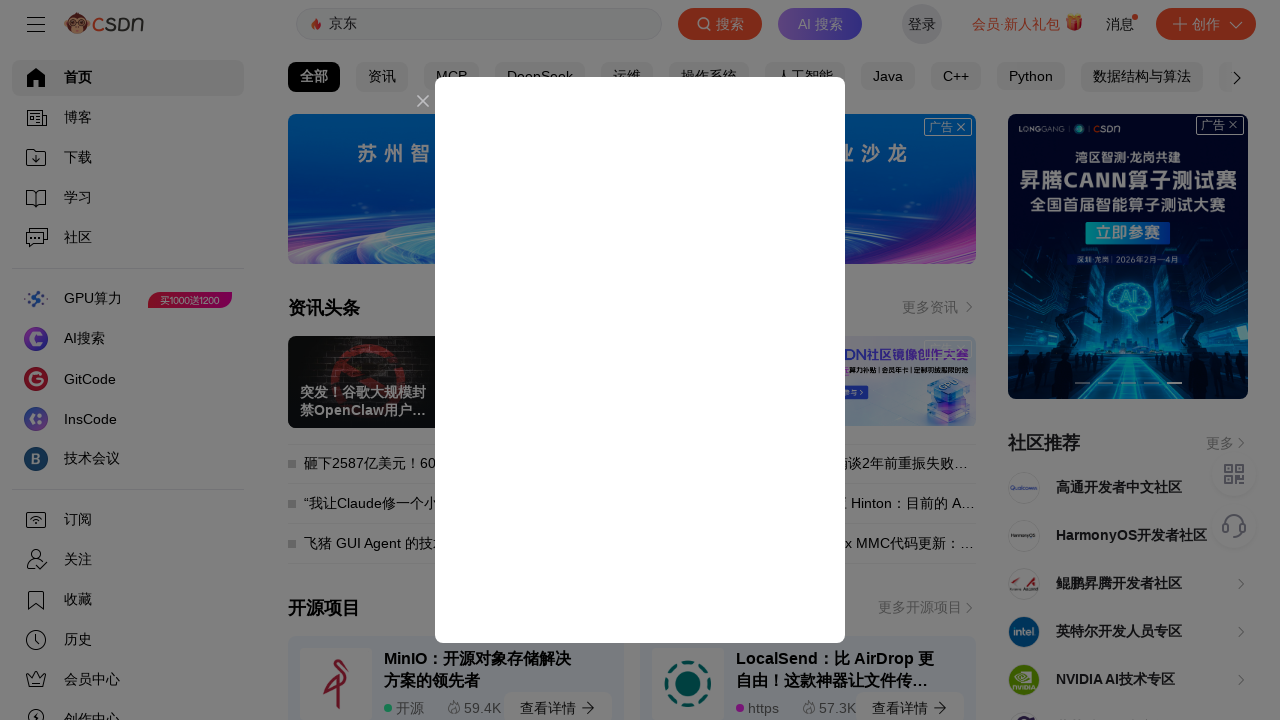